Verifies that elements can be found by their name attributes on the XPath practice page

Starting URL: https://selectorshub.com/xpath-practice-page/

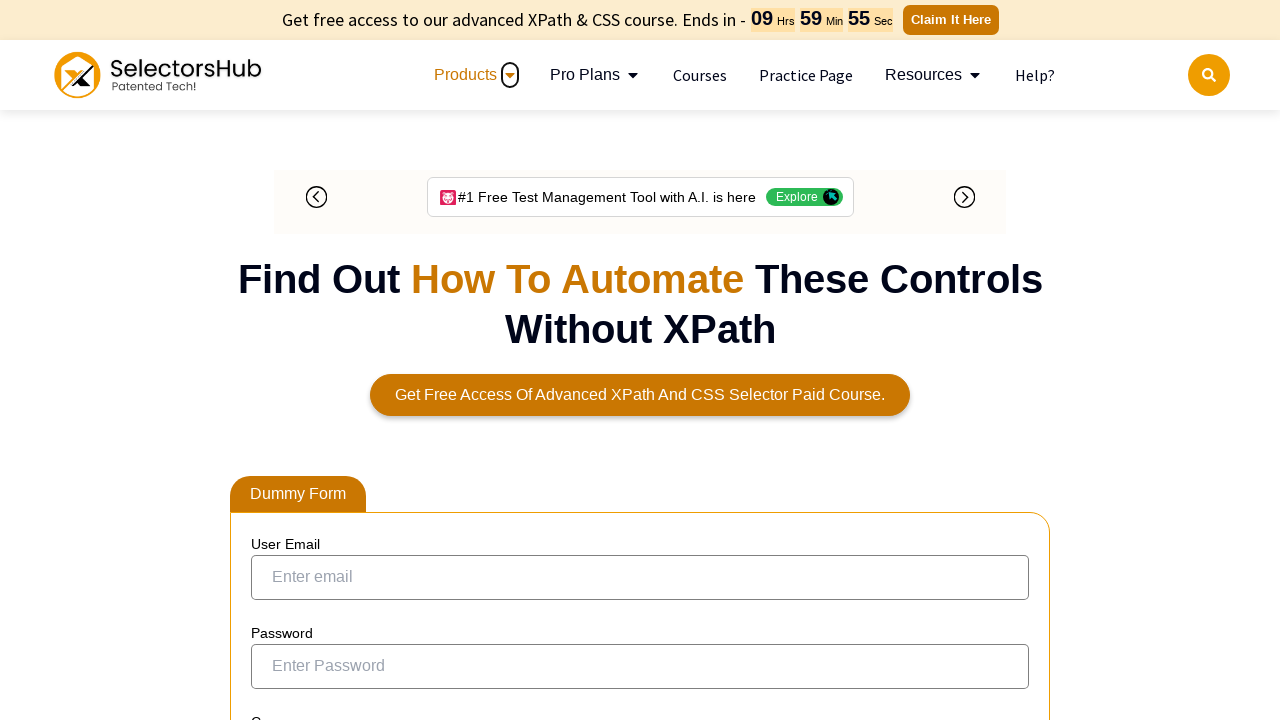

Email input field found by name attribute
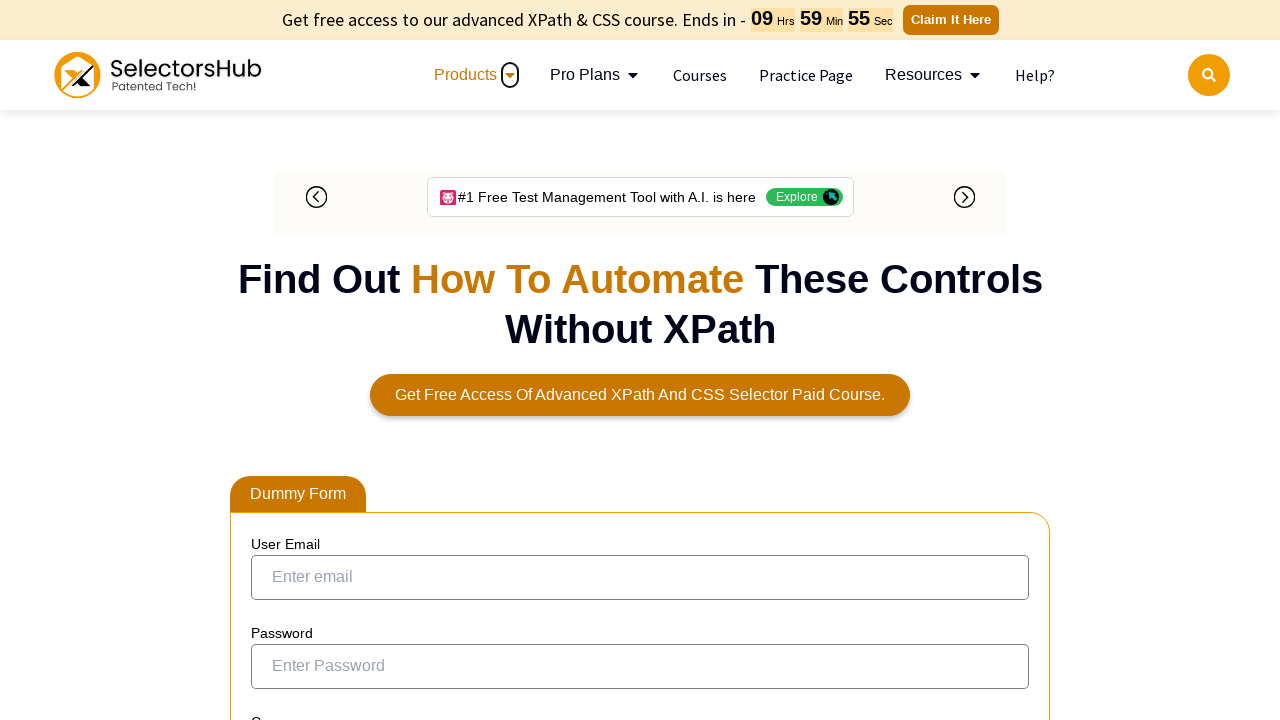

Password input field found by name attribute
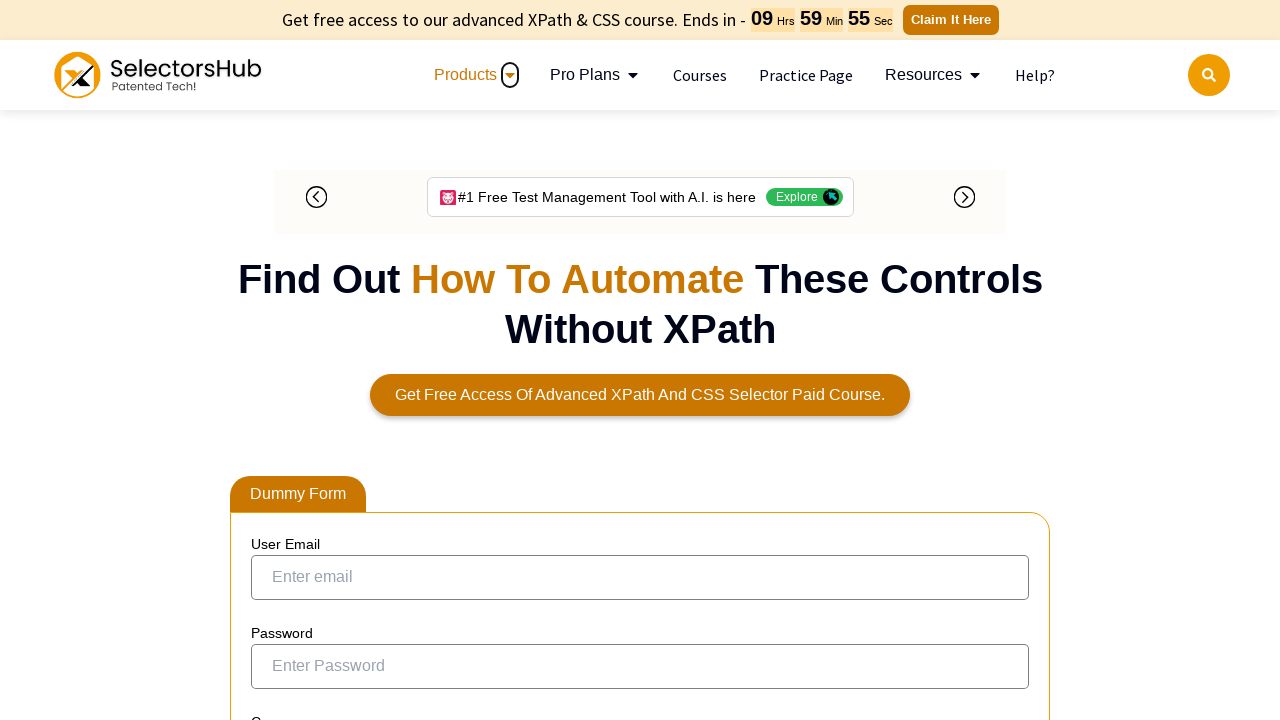

Company input field found by name attribute
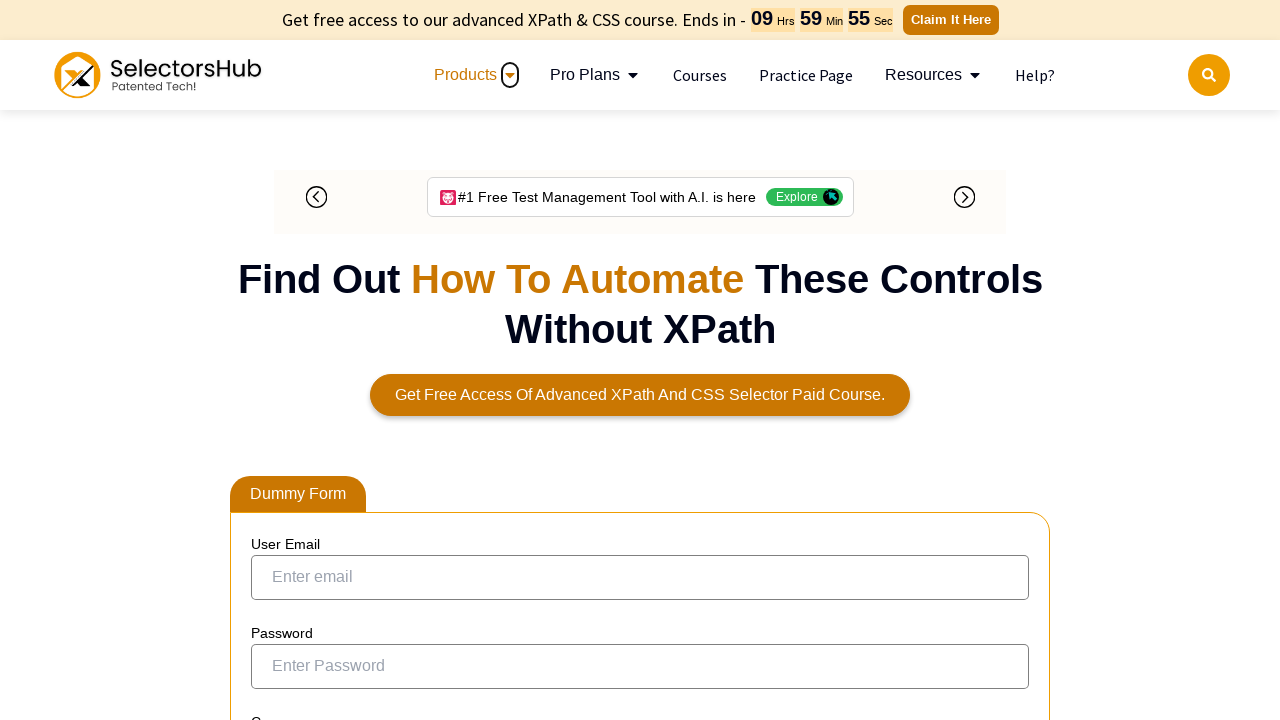

Mobile number input field found by name attribute
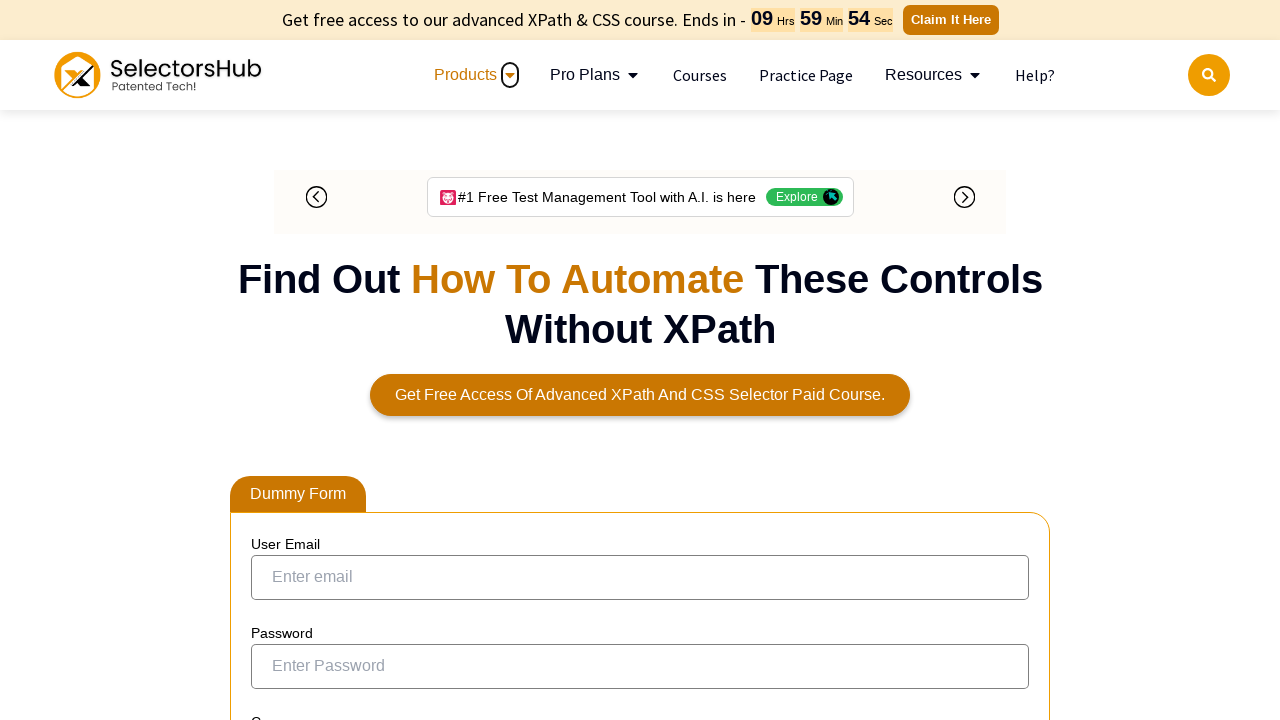

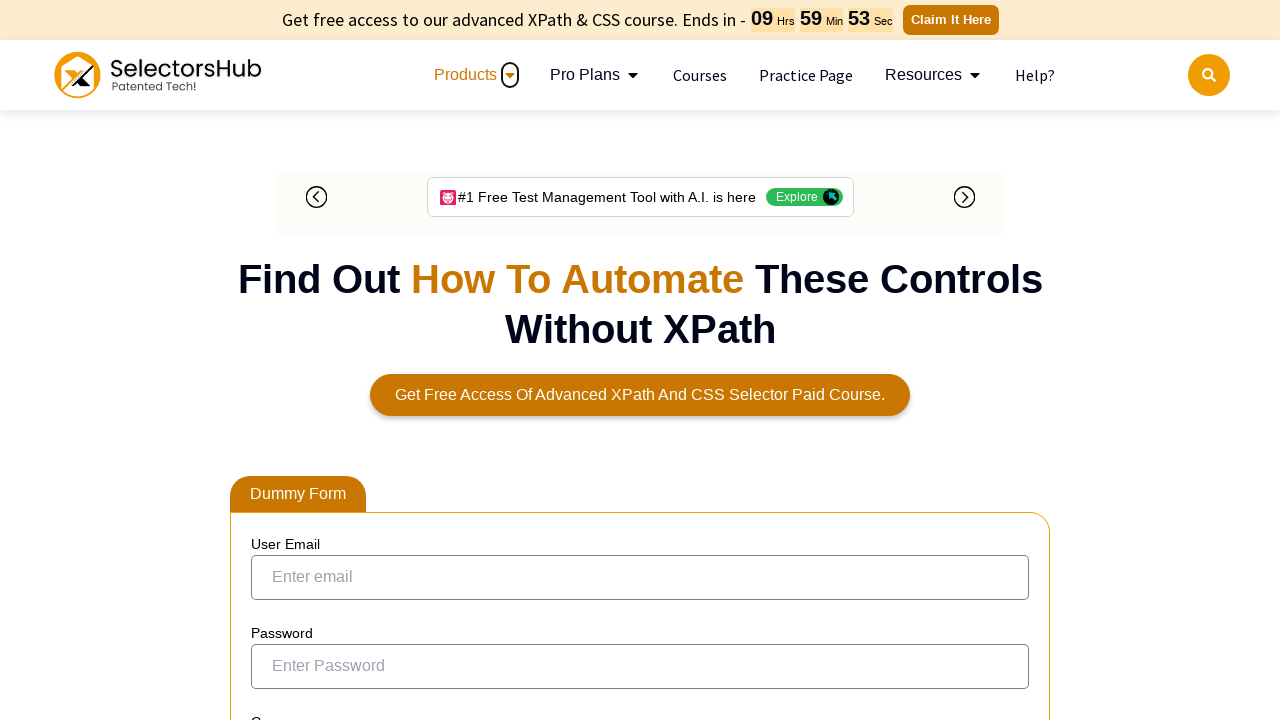